Tests a todo application by marking existing items as done and adding a new item to the list

Starting URL: https://lambdatest.github.io/sample-todo-app/

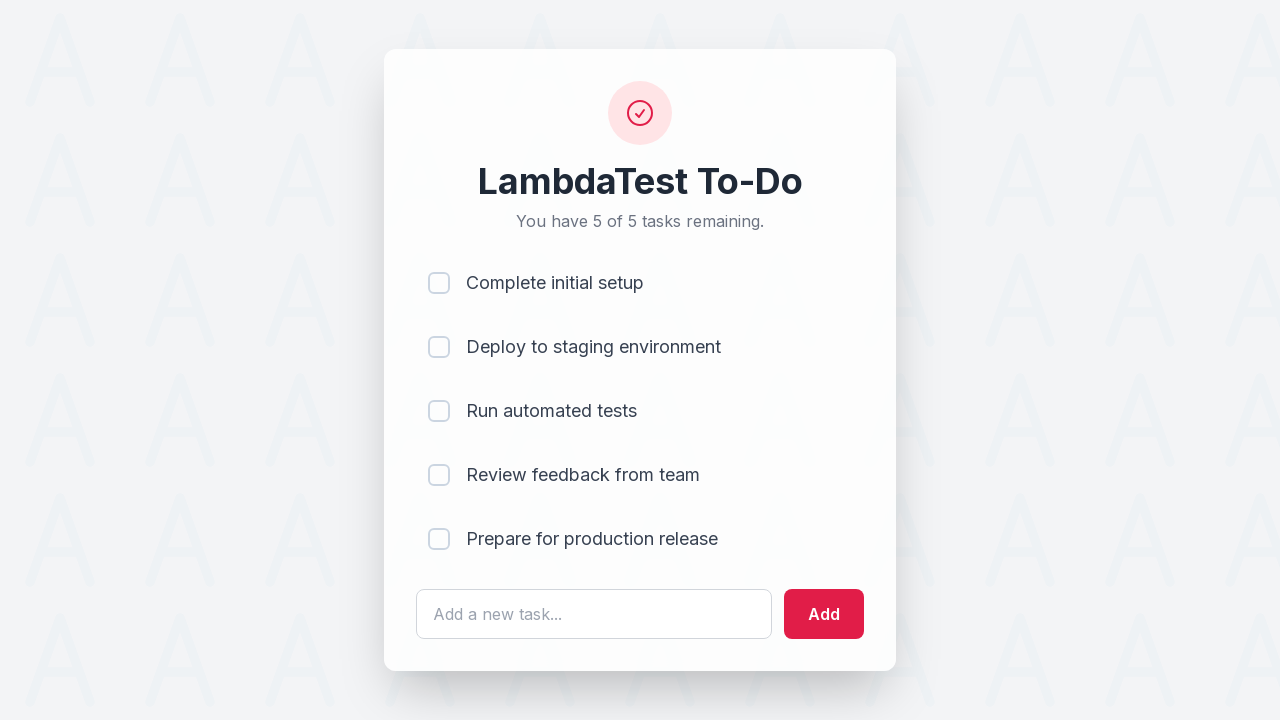

Marked first todo item as done at (439, 283) on input[name='li1']
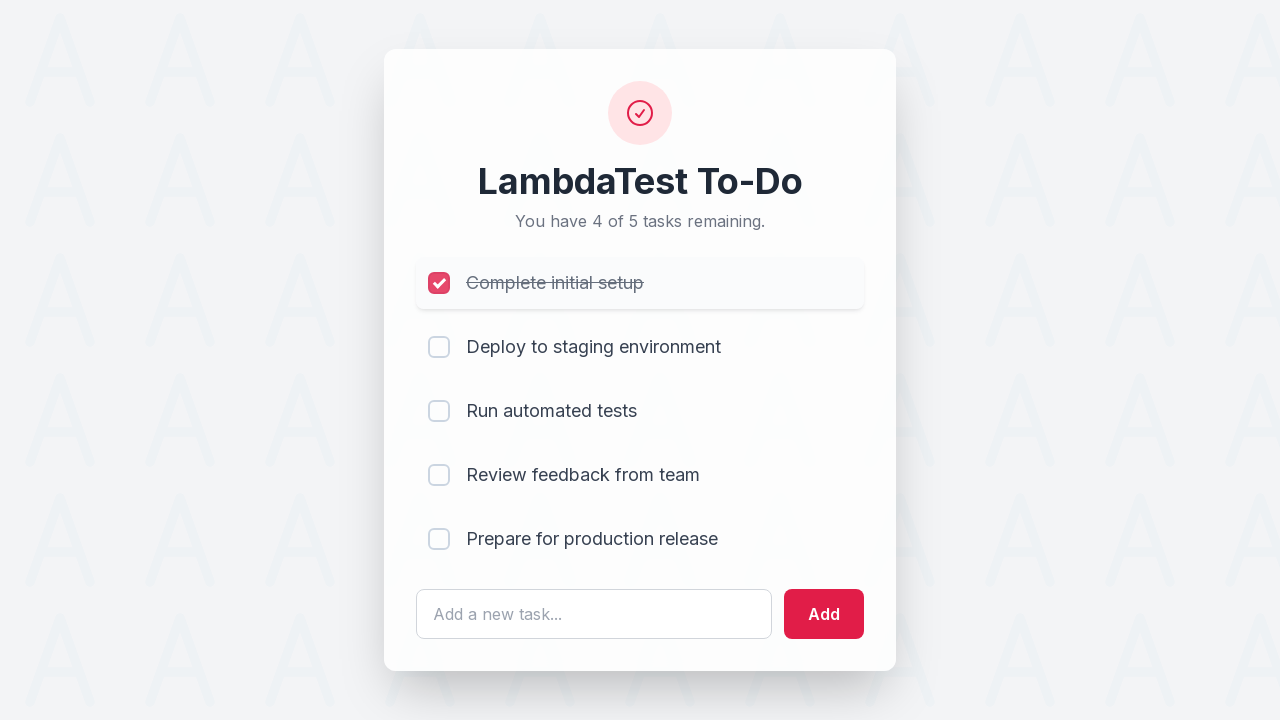

Marked second todo item as done at (439, 347) on input[name='li2']
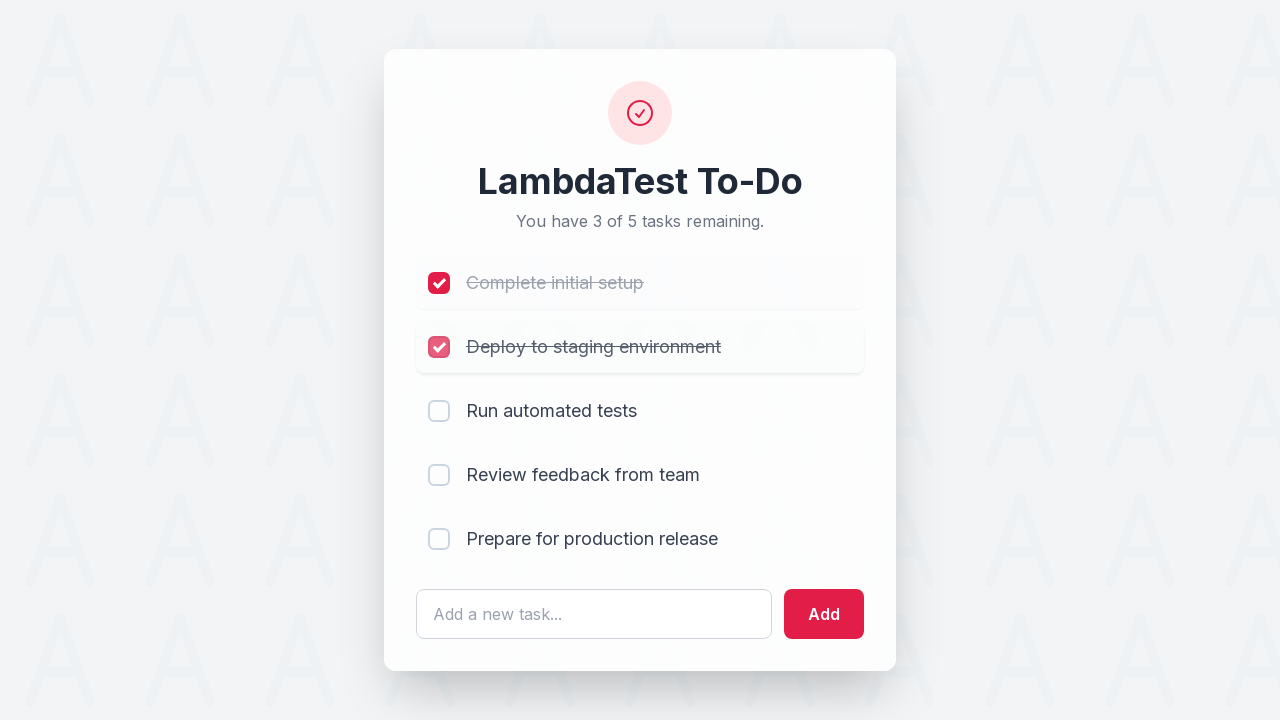

Entered text 'Yey, Let's add it to list' in new todo input field on #sampletodotext
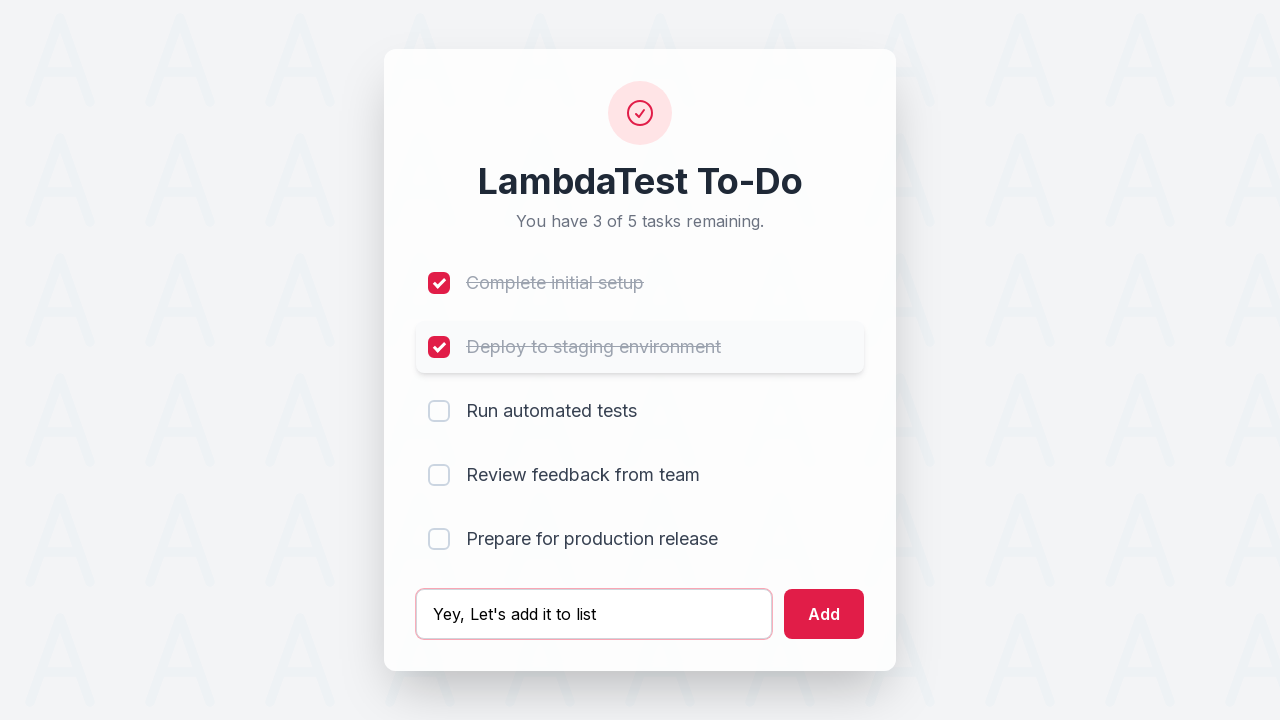

Clicked add button to add new todo item to the list at (824, 614) on #addbutton
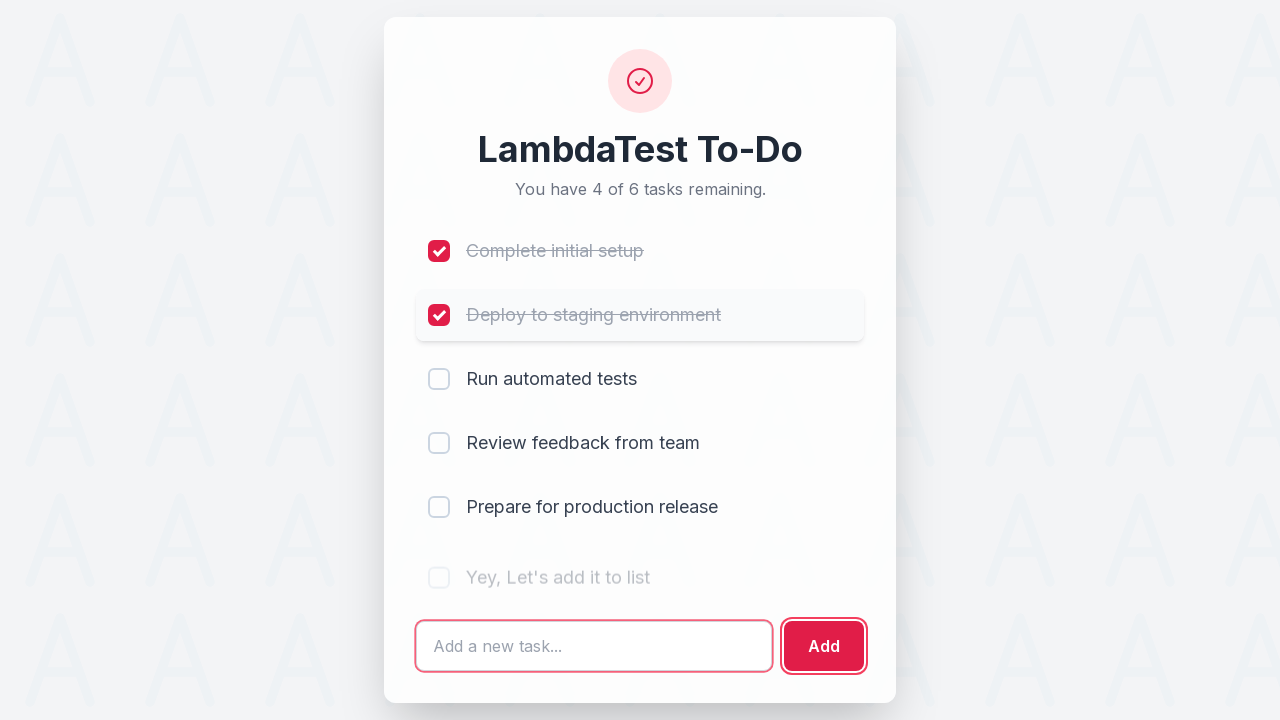

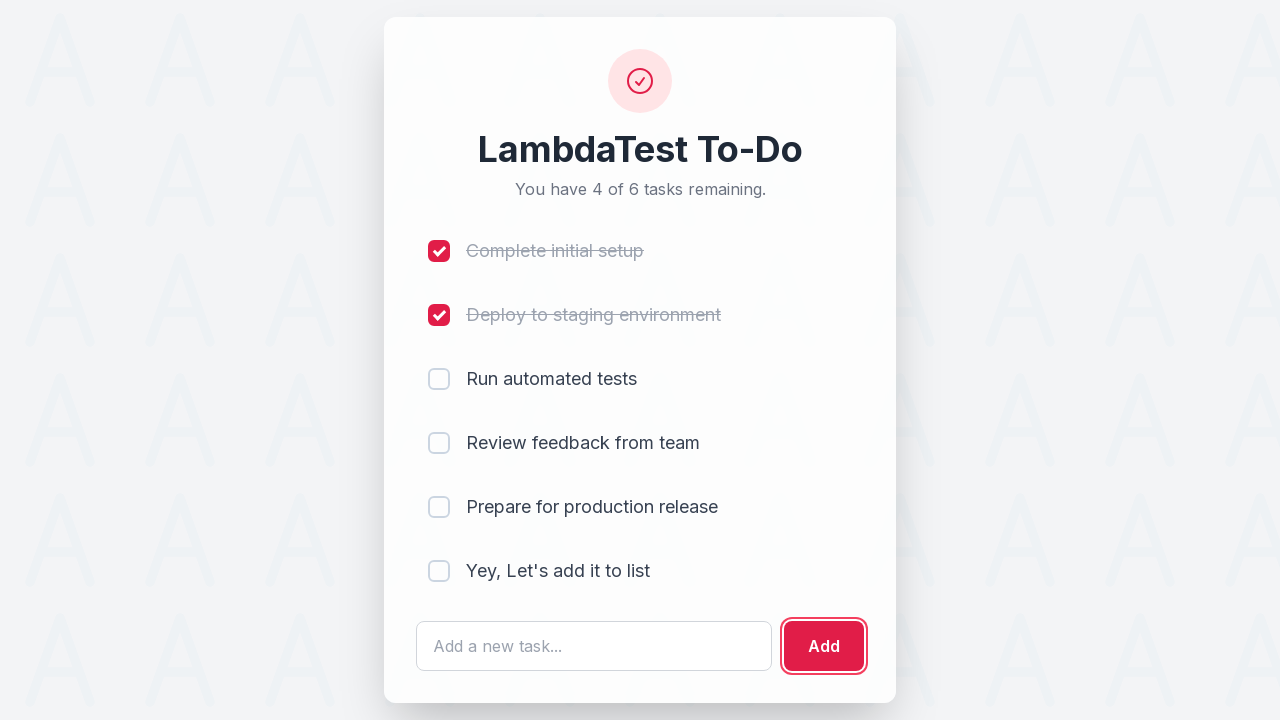